Tests explicit wait functionality by clicking the add button 5 times and waiting for each dynamically added box element

Starting URL: https://www.selenium.dev/selenium/web/dynamic.html

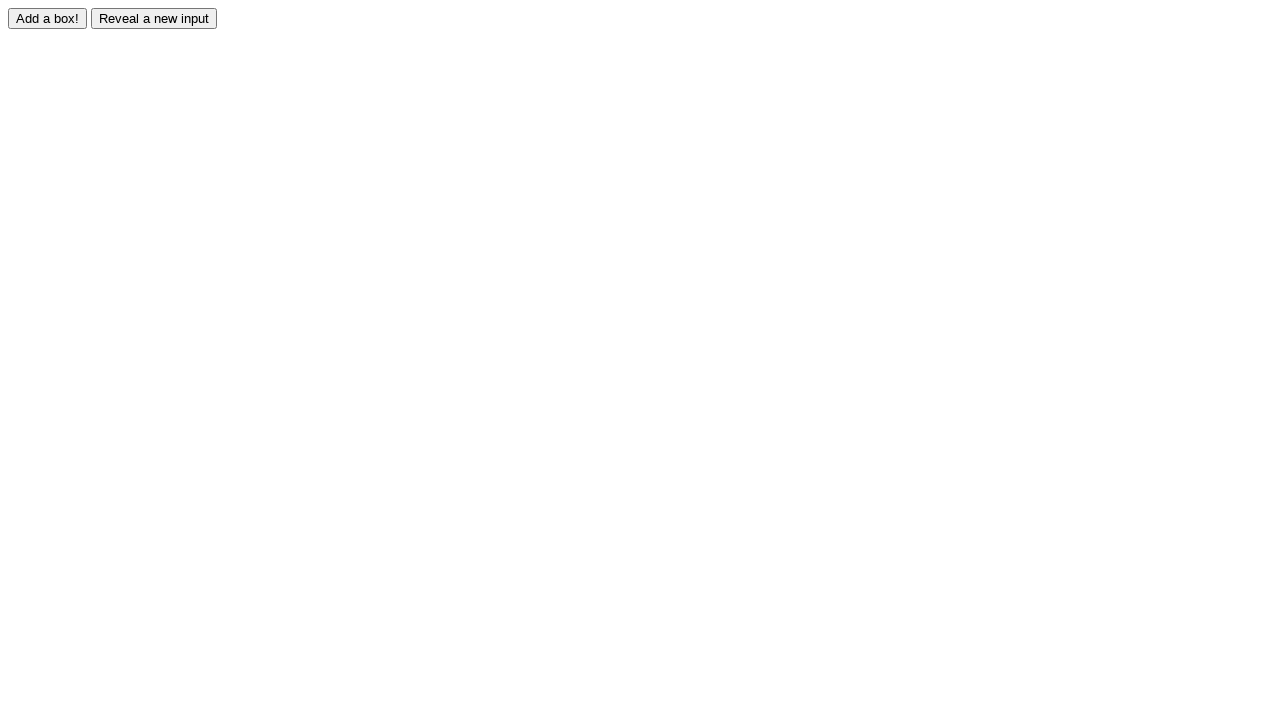

Navigated to dynamic.html test page
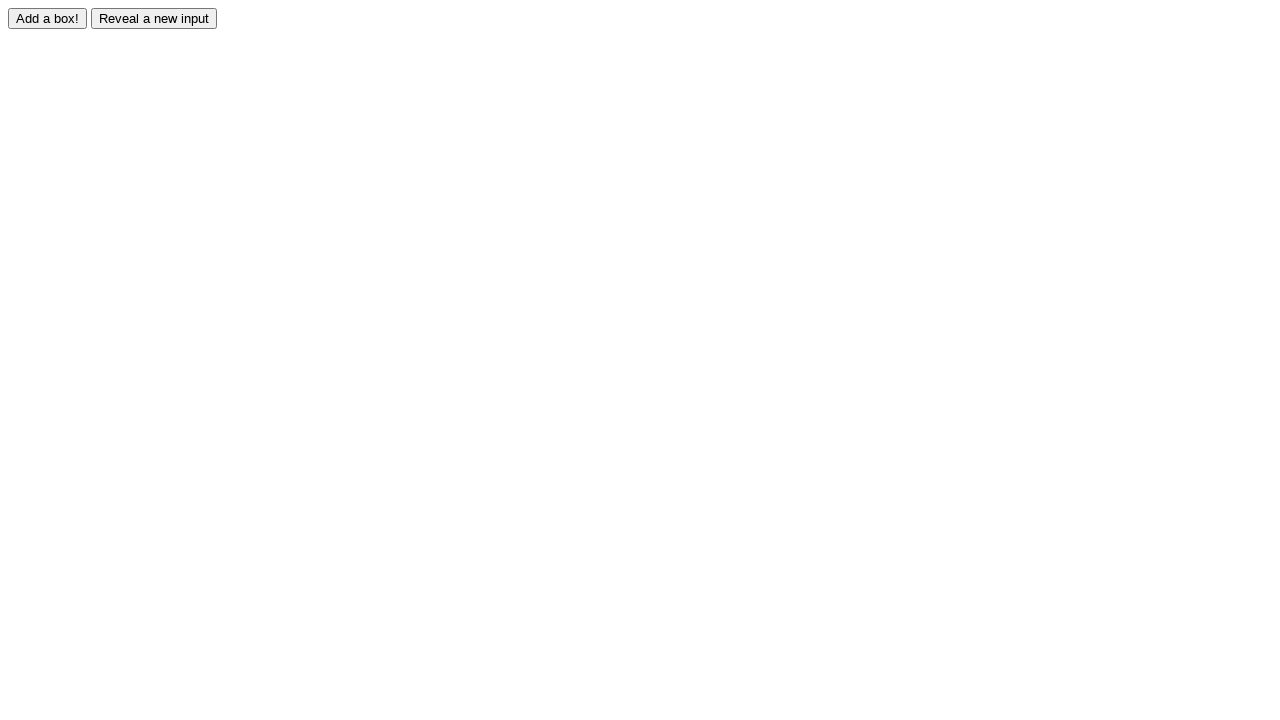

Clicked add button (iteration 1/5) at (48, 18) on #adder
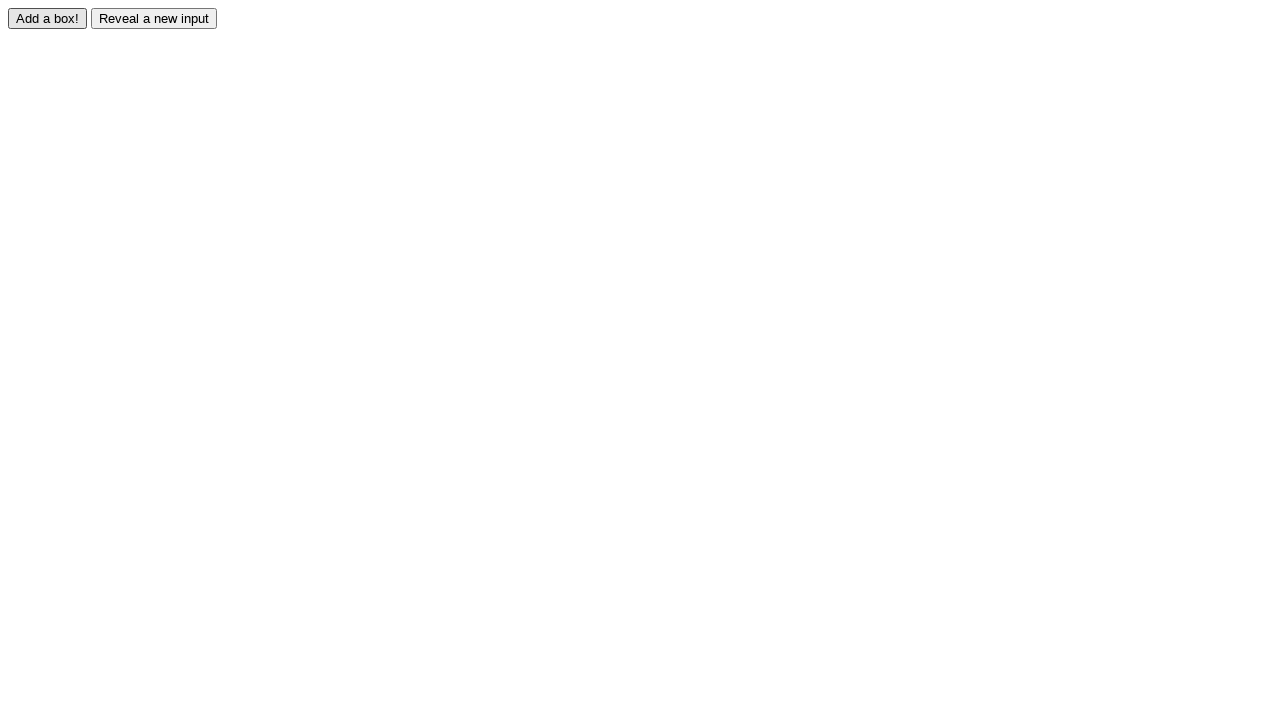

Box 0 appeared after explicit wait
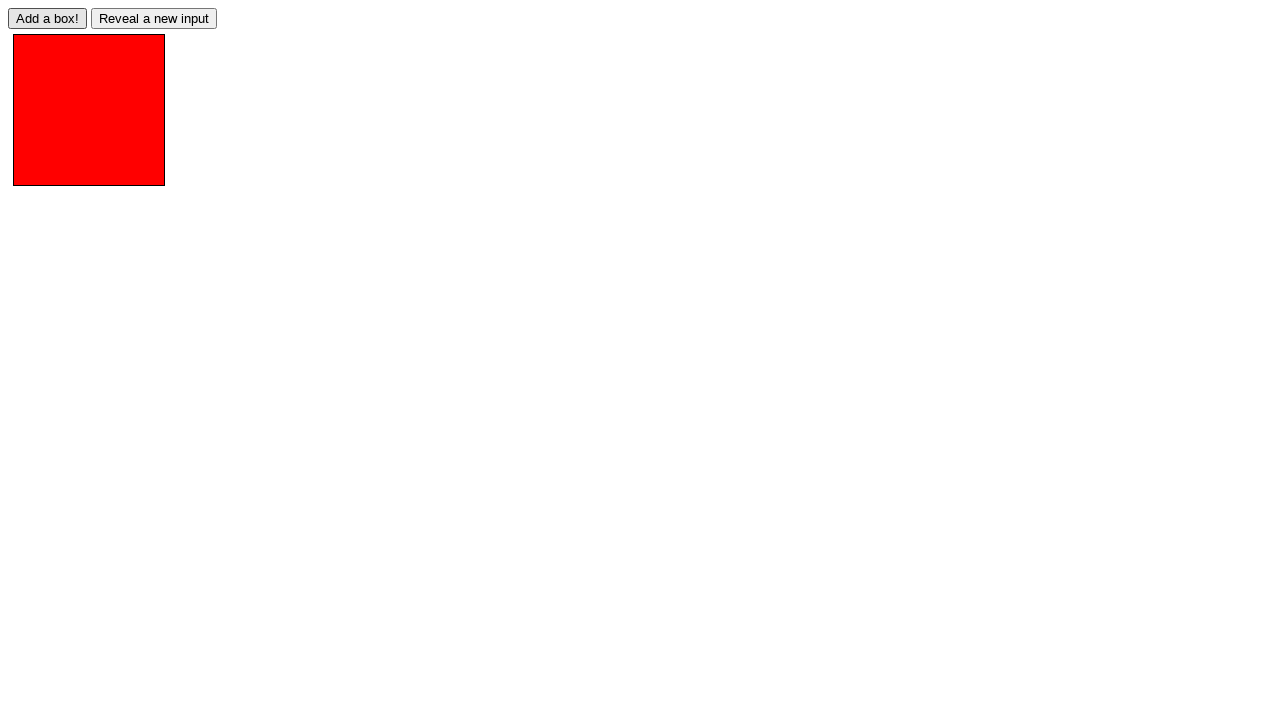

Clicked add button (iteration 2/5) at (48, 18) on #adder
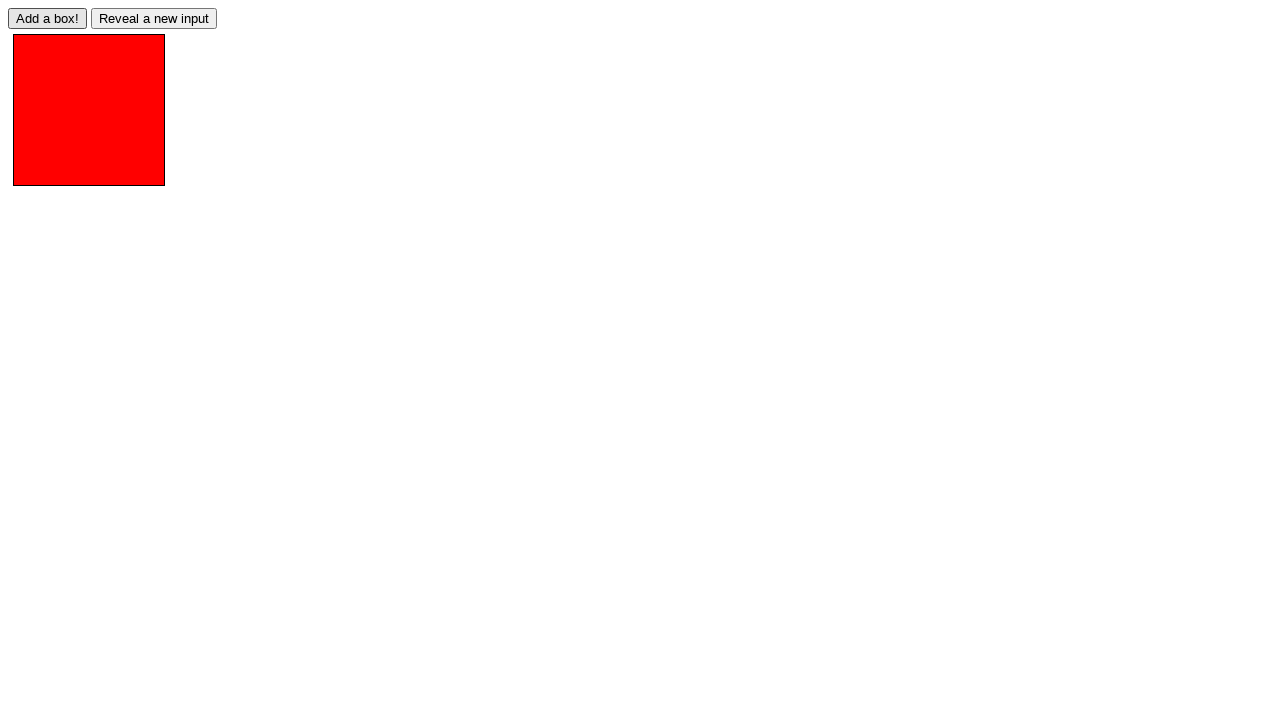

Box 1 appeared after explicit wait
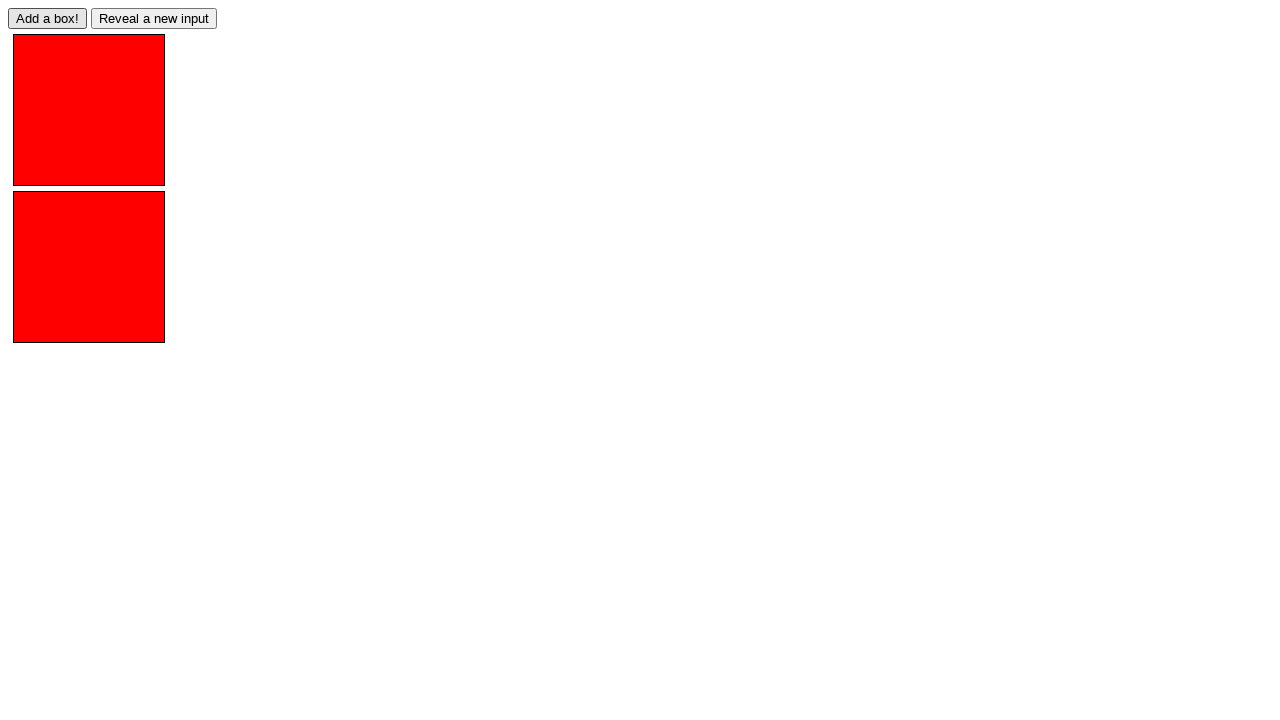

Clicked add button (iteration 3/5) at (48, 18) on #adder
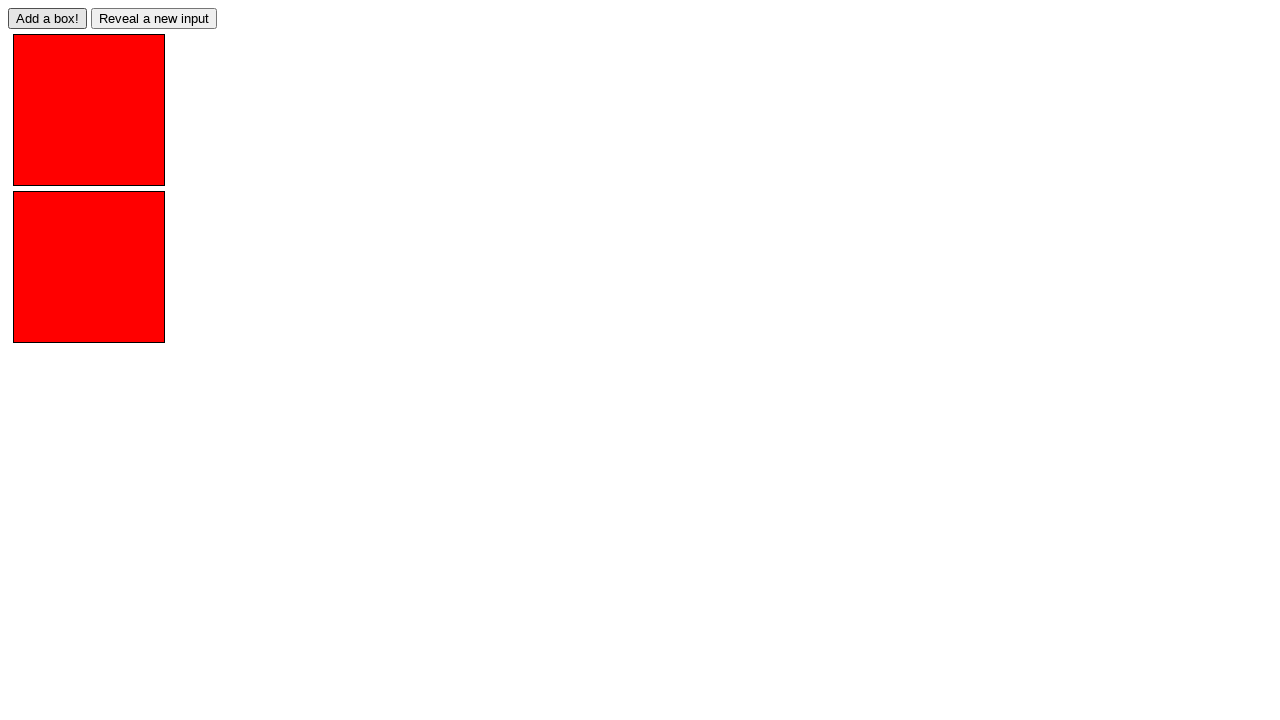

Box 2 appeared after explicit wait
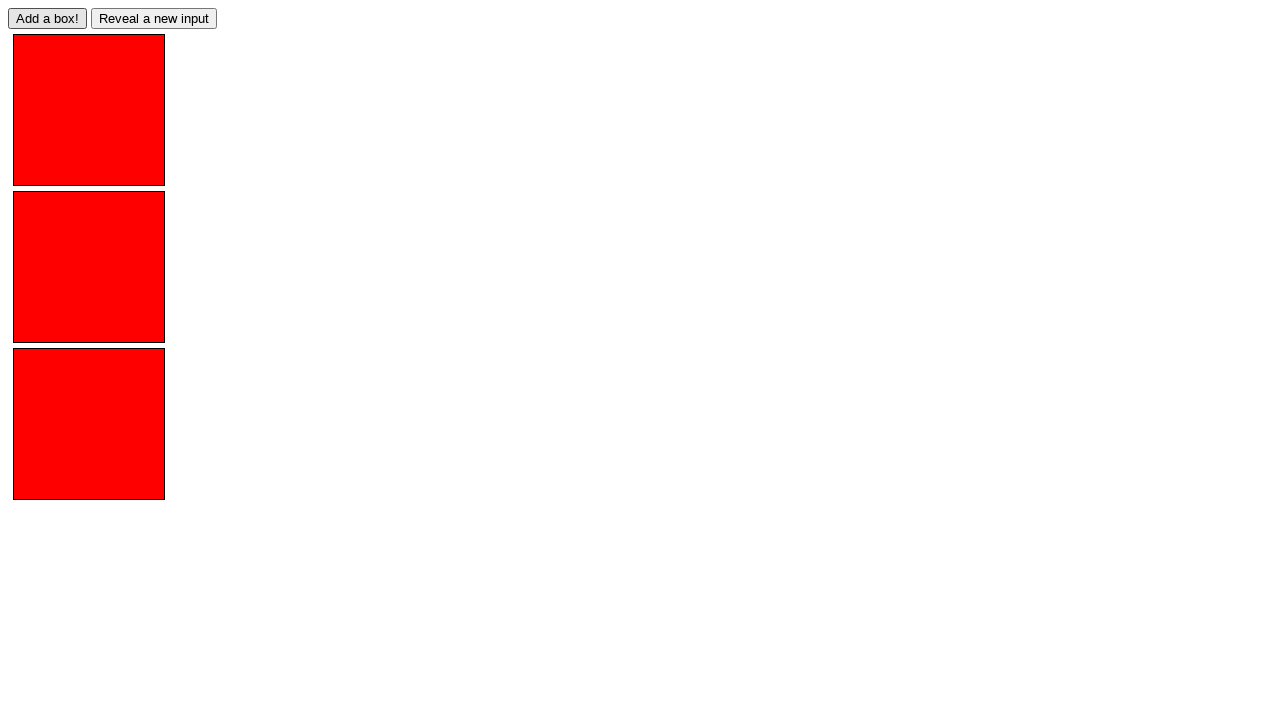

Clicked add button (iteration 4/5) at (48, 18) on #adder
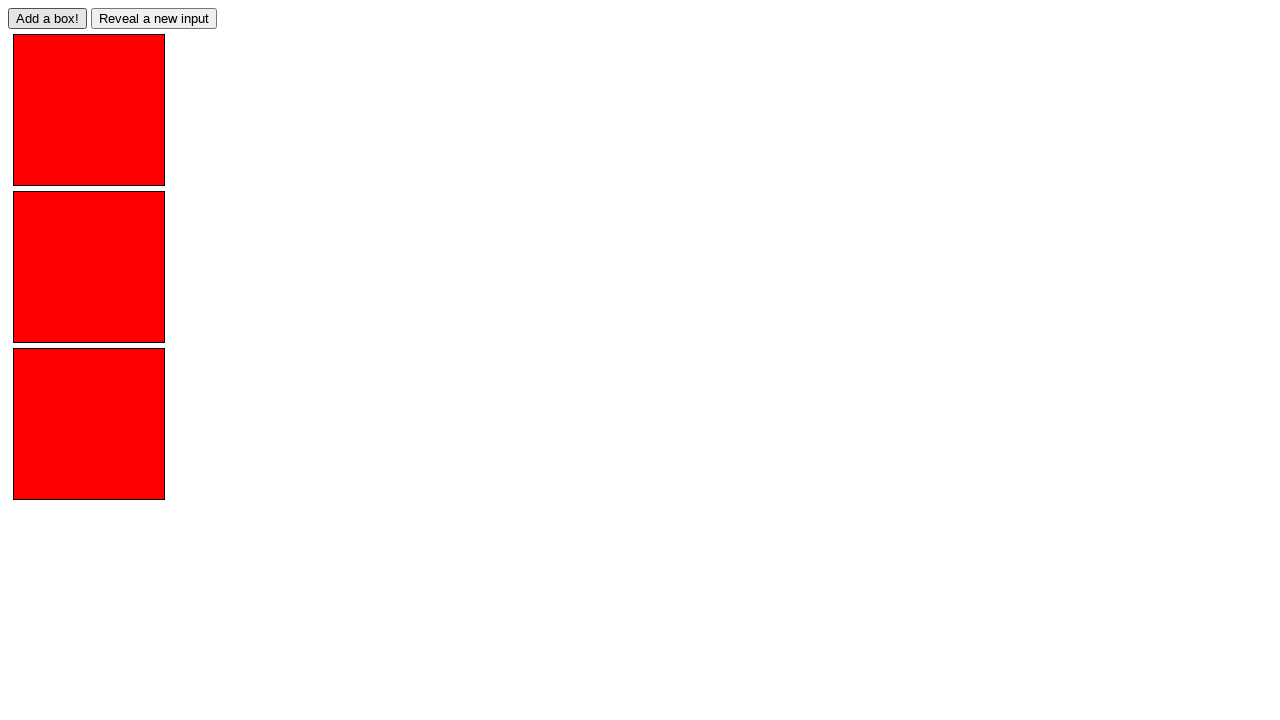

Box 3 appeared after explicit wait
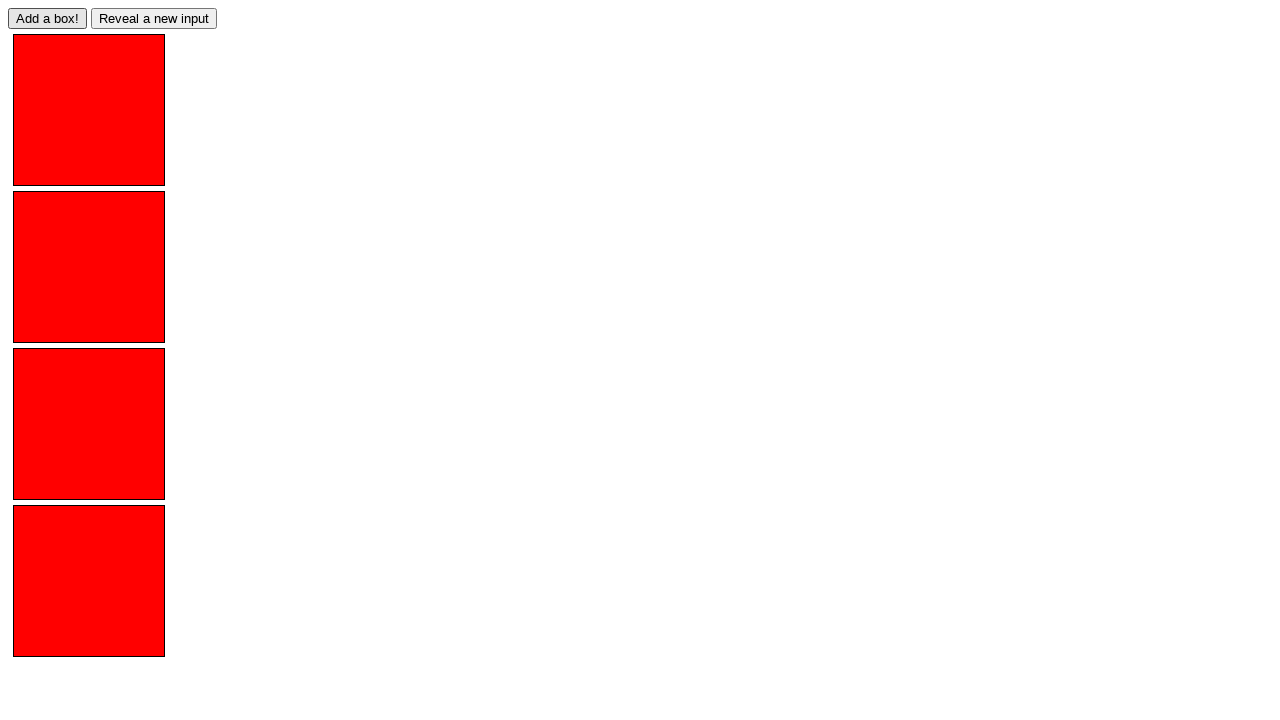

Clicked add button (iteration 5/5) at (48, 18) on #adder
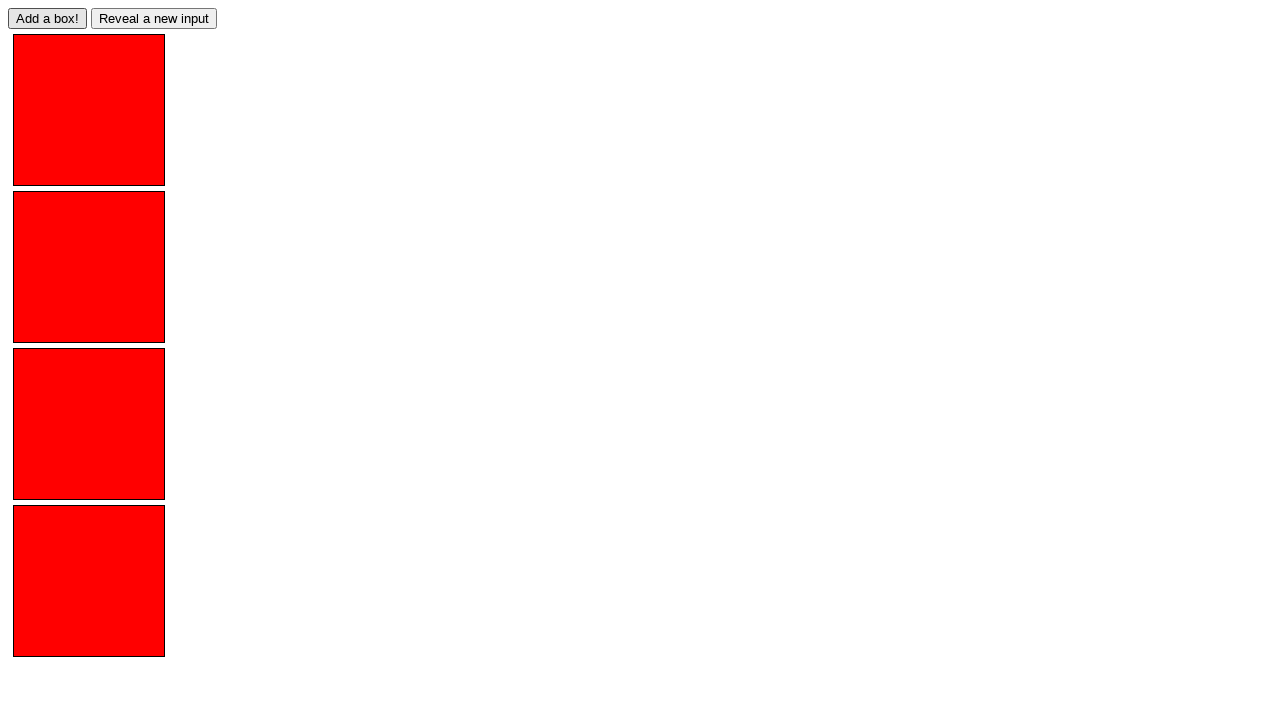

Box 4 appeared after explicit wait
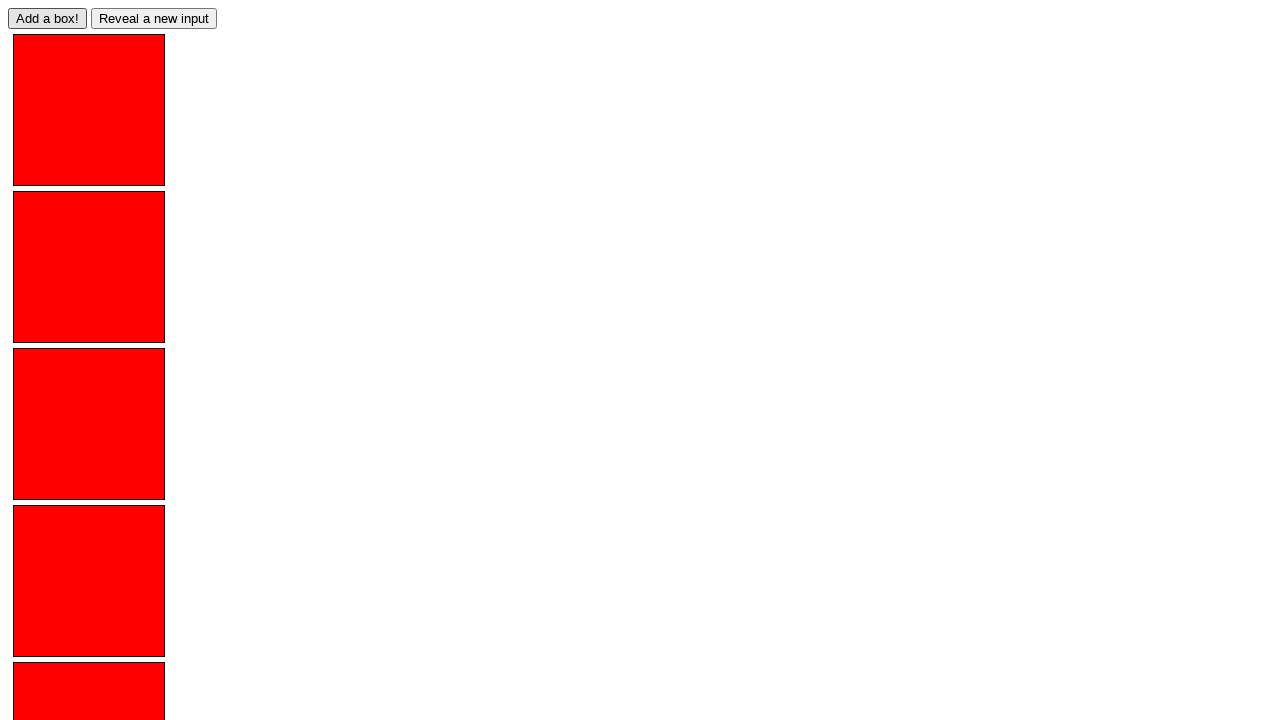

Retrieved all dynamically added boxes
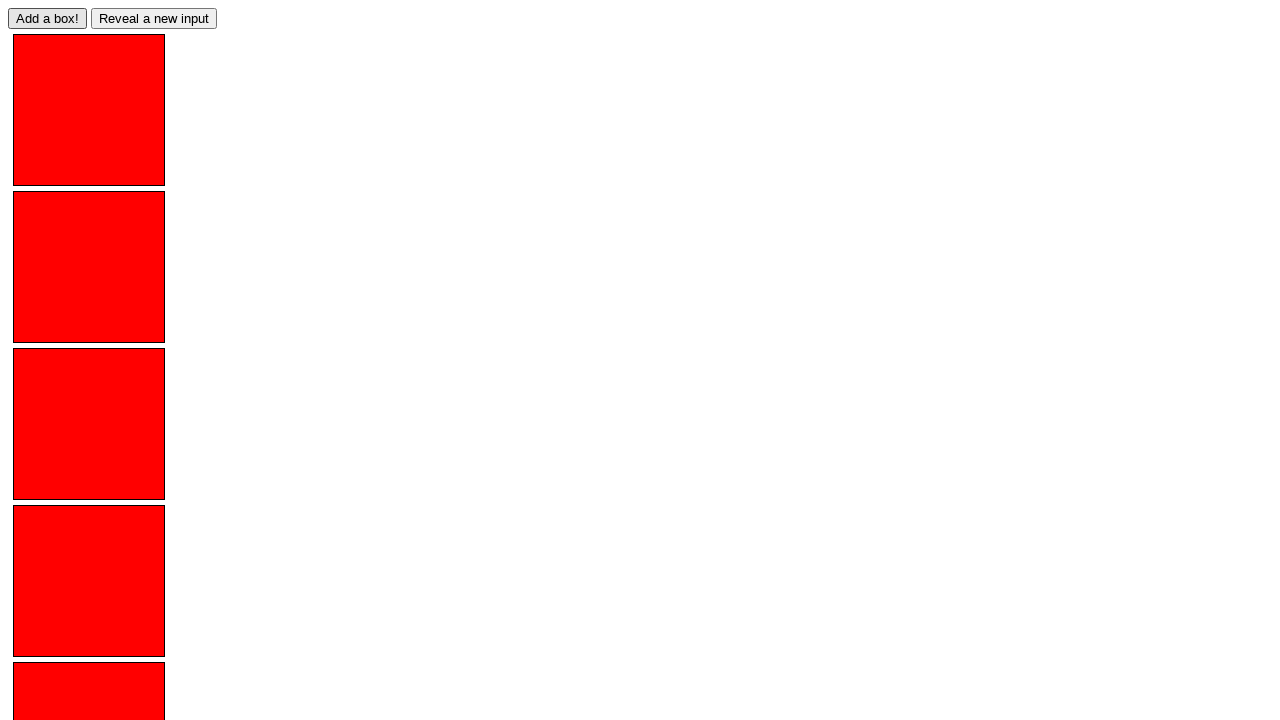

Verified that 5 boxes are present on the page
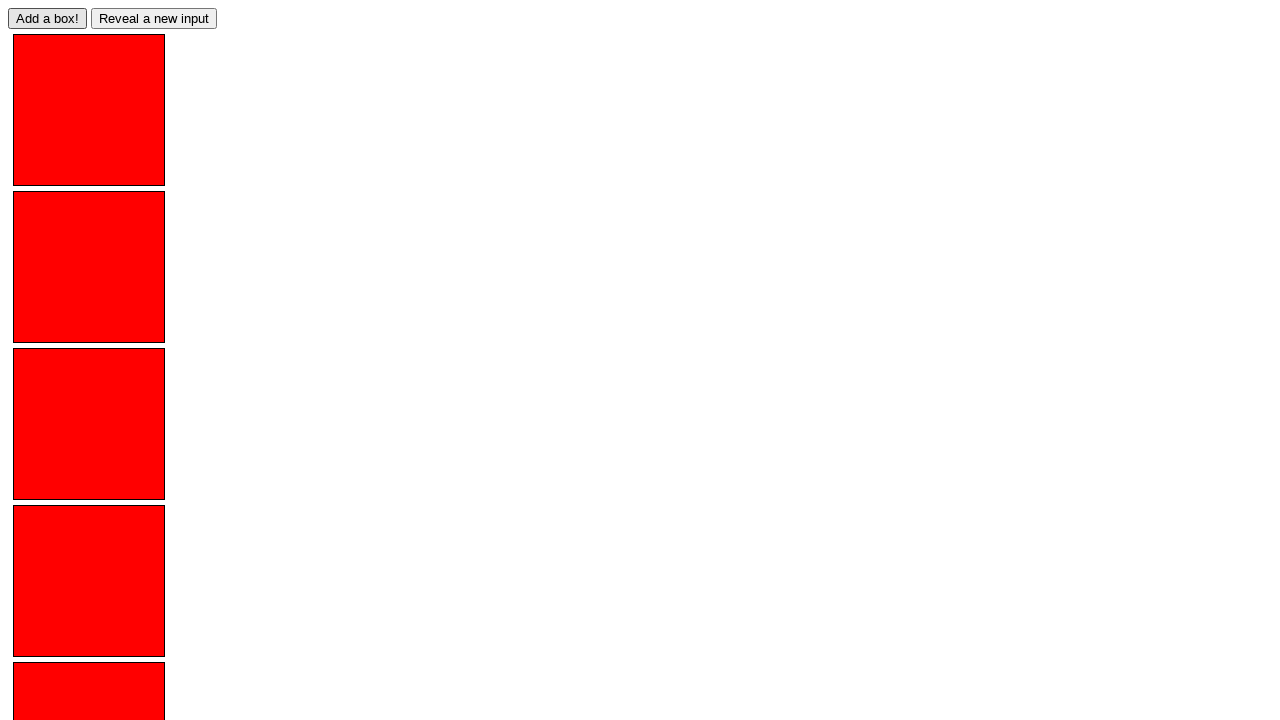

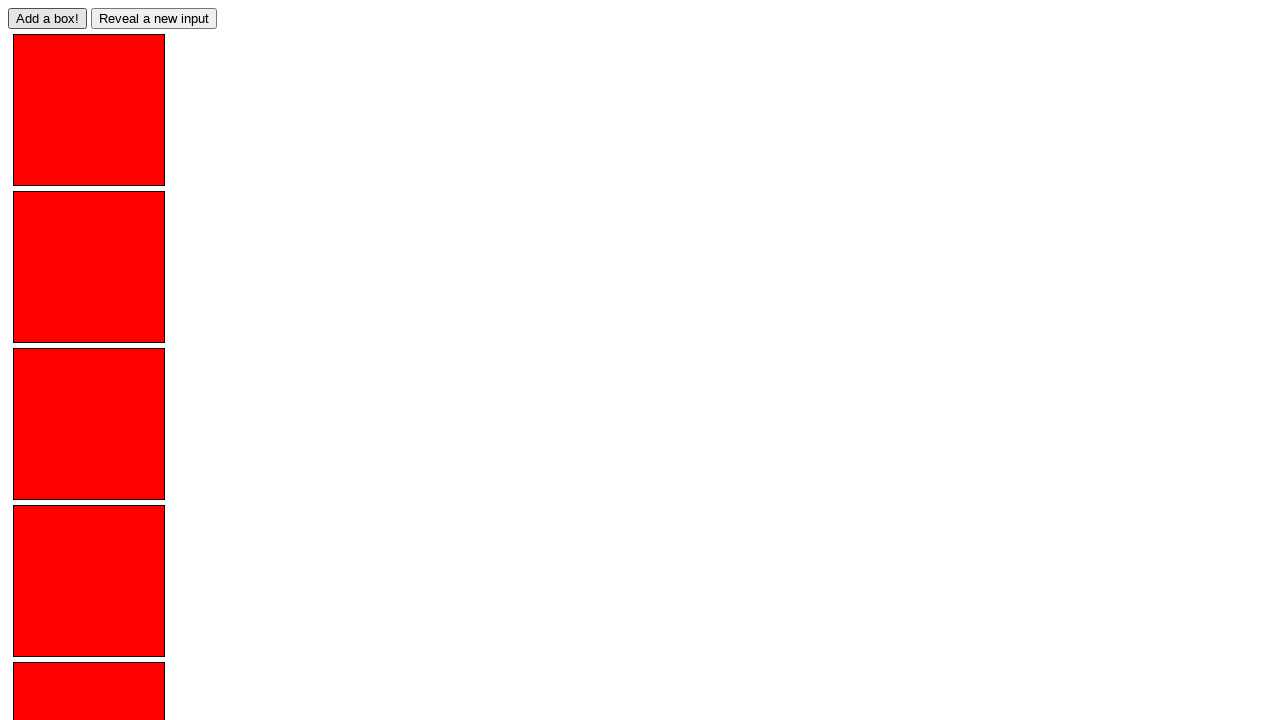